Tests JavaScript alert handling by clicking the JS Alert button and accepting it

Starting URL: https://the-internet.herokuapp.com/javascript_alerts

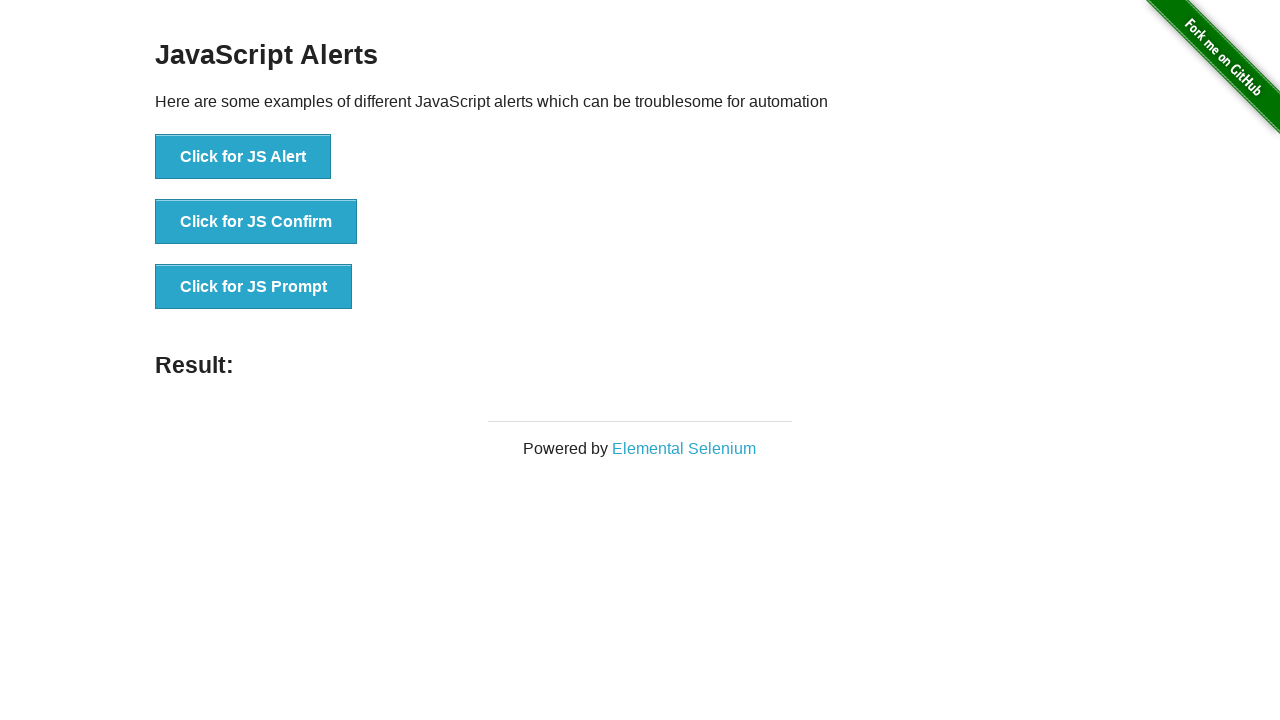

Clicked the JS Alert button at (243, 157) on xpath=//button[text()='Click for JS Alert']
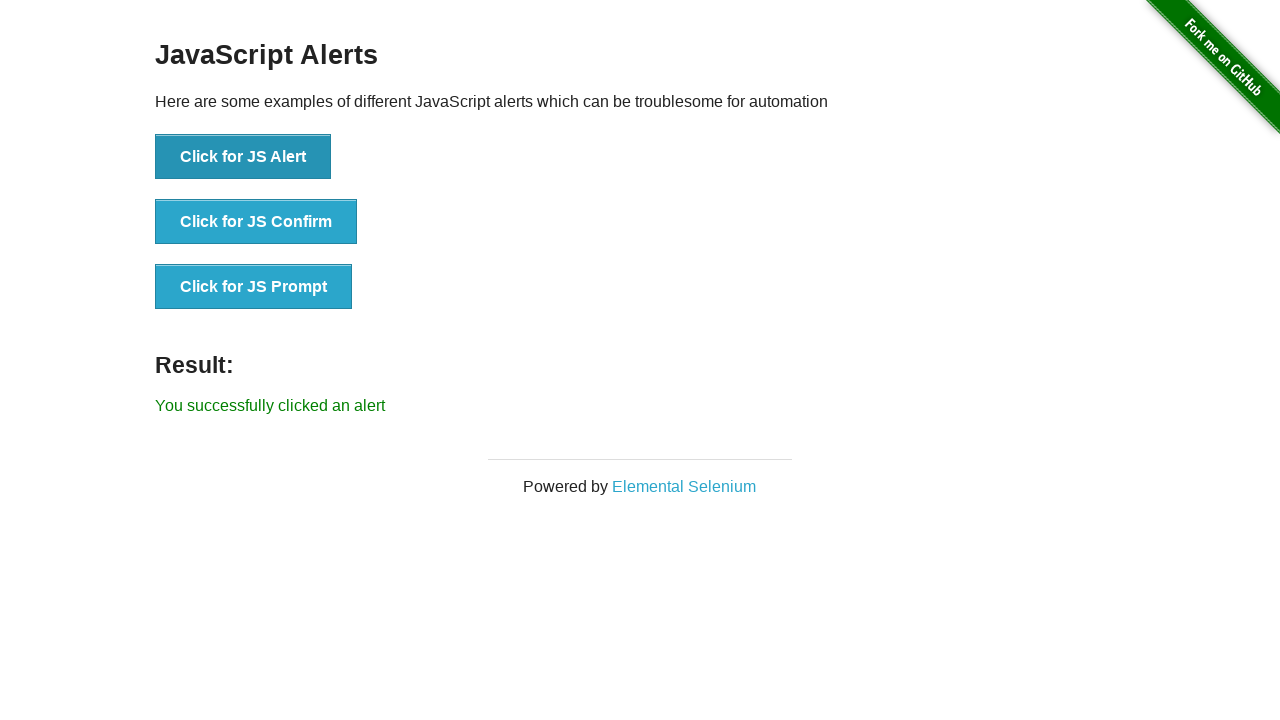

Set up dialog handler to accept alerts
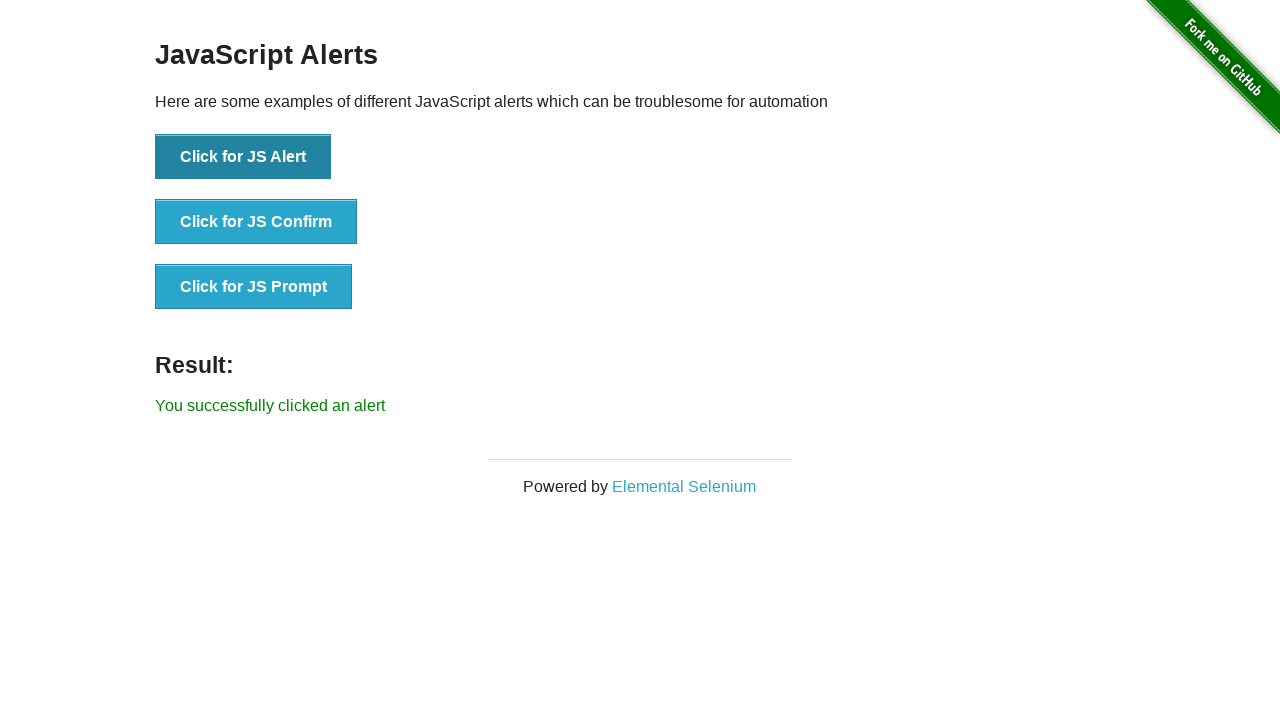

Verified success message appeared after accepting alert
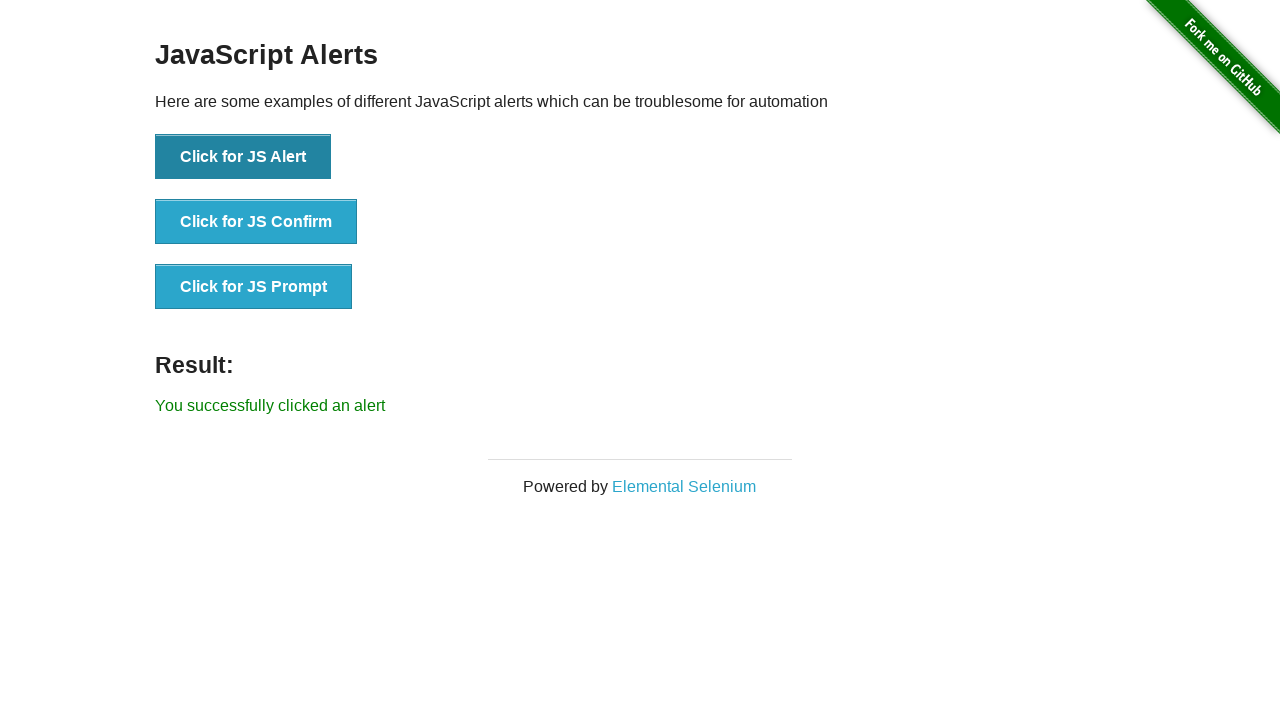

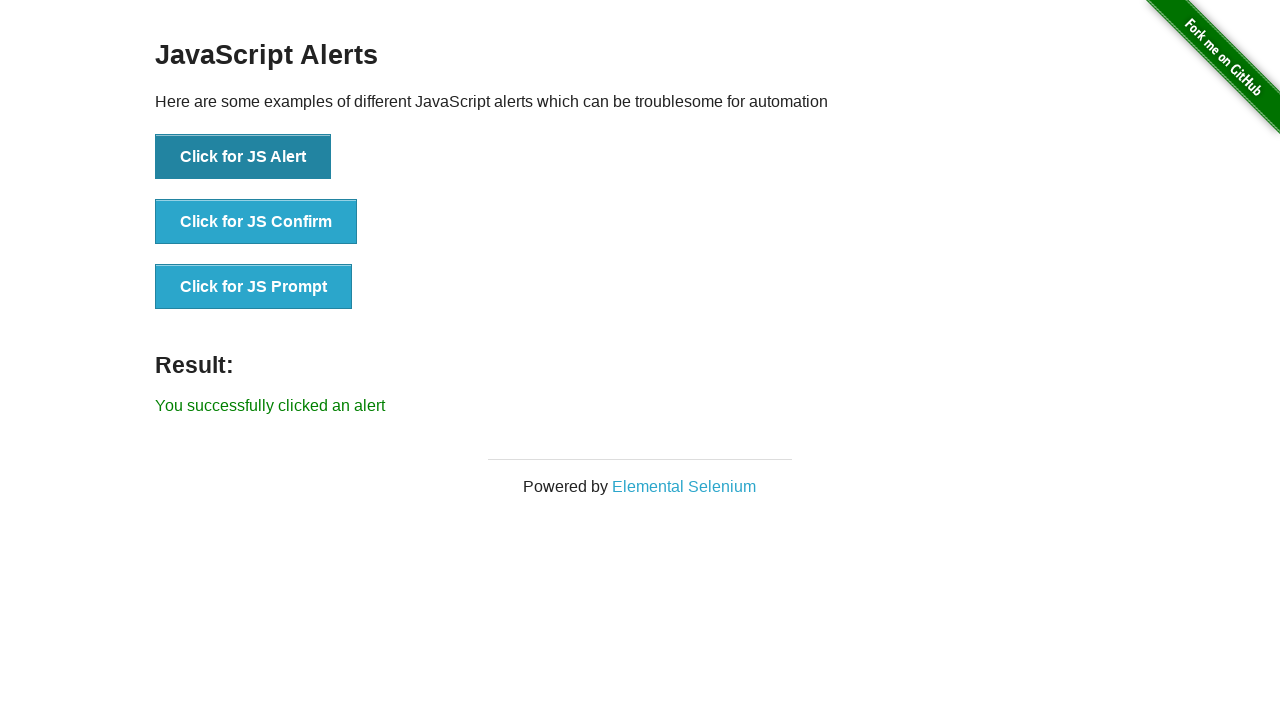